Tests alert handling by clicking on "Alert with OK & Cancel" tab, triggering an alert, and accepting it (clicking OK)

Starting URL: https://demo.automationtesting.in/Alerts.html

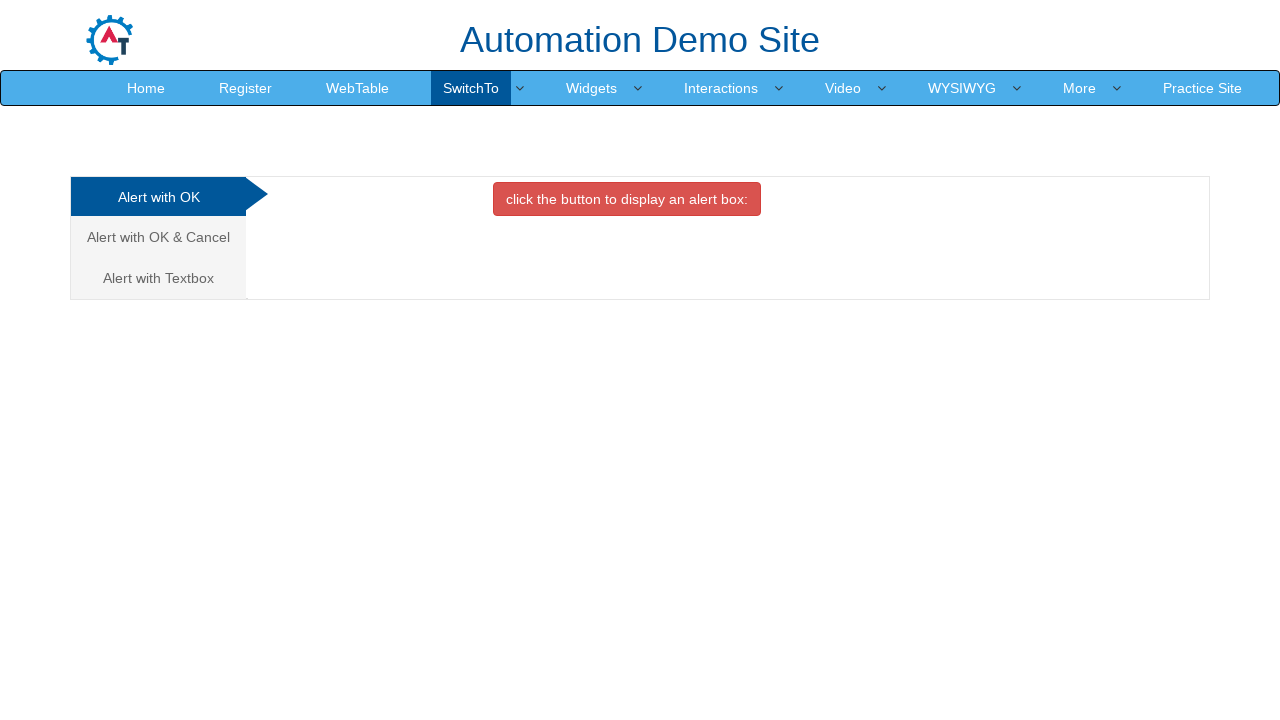

Clicked on 'Alert with OK & Cancel' tab at (158, 237) on text=Alert with OK & Cancel
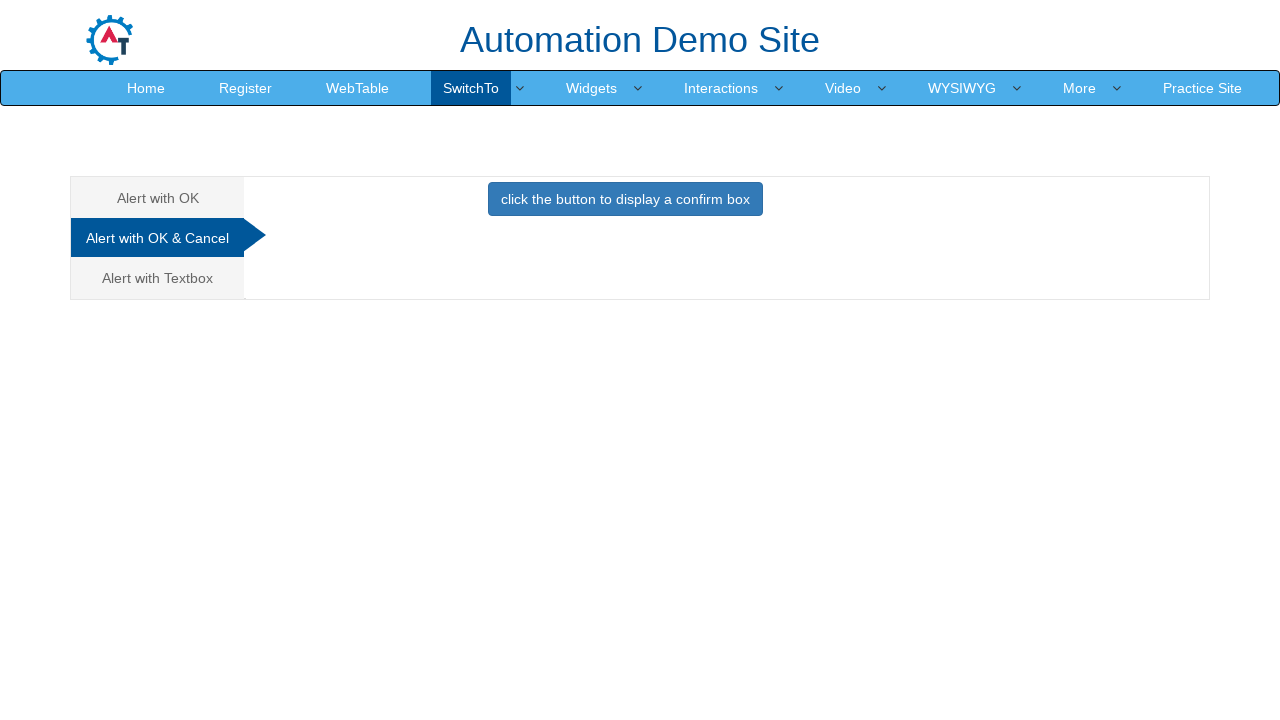

Clicked button to trigger alert at (625, 199) on button.btn.btn-primary
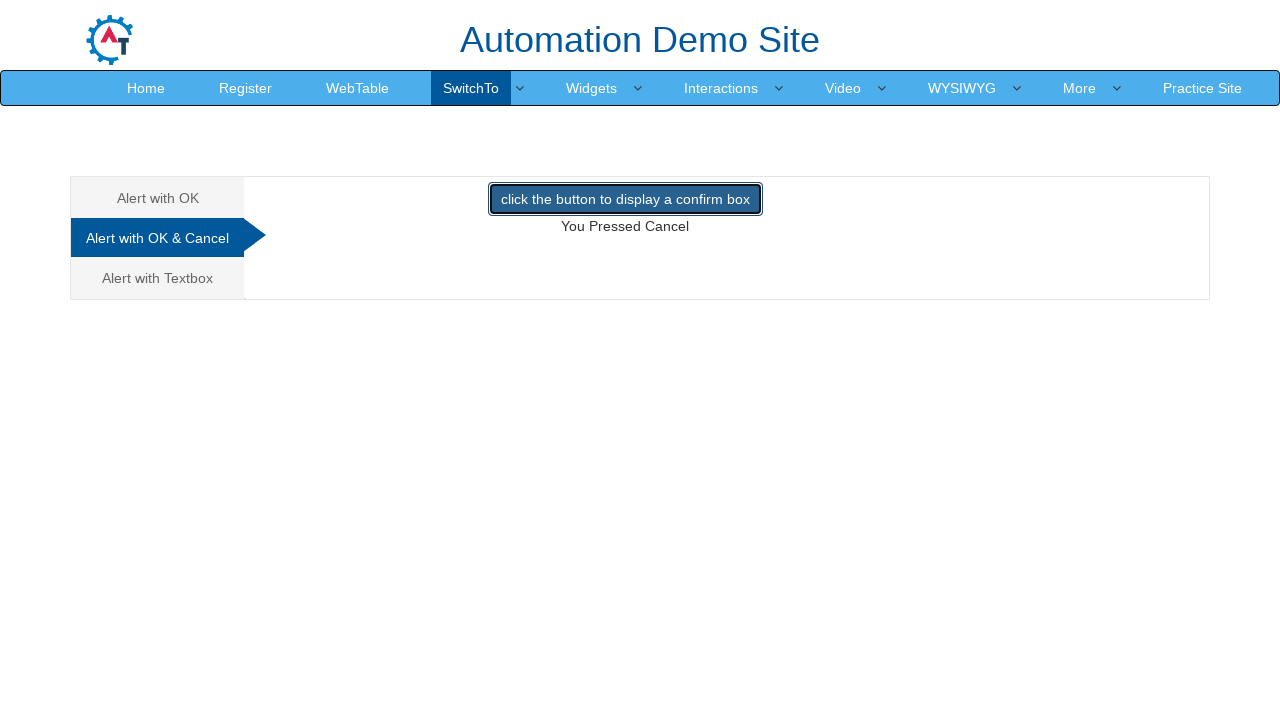

Set up dialog handler to accept alerts
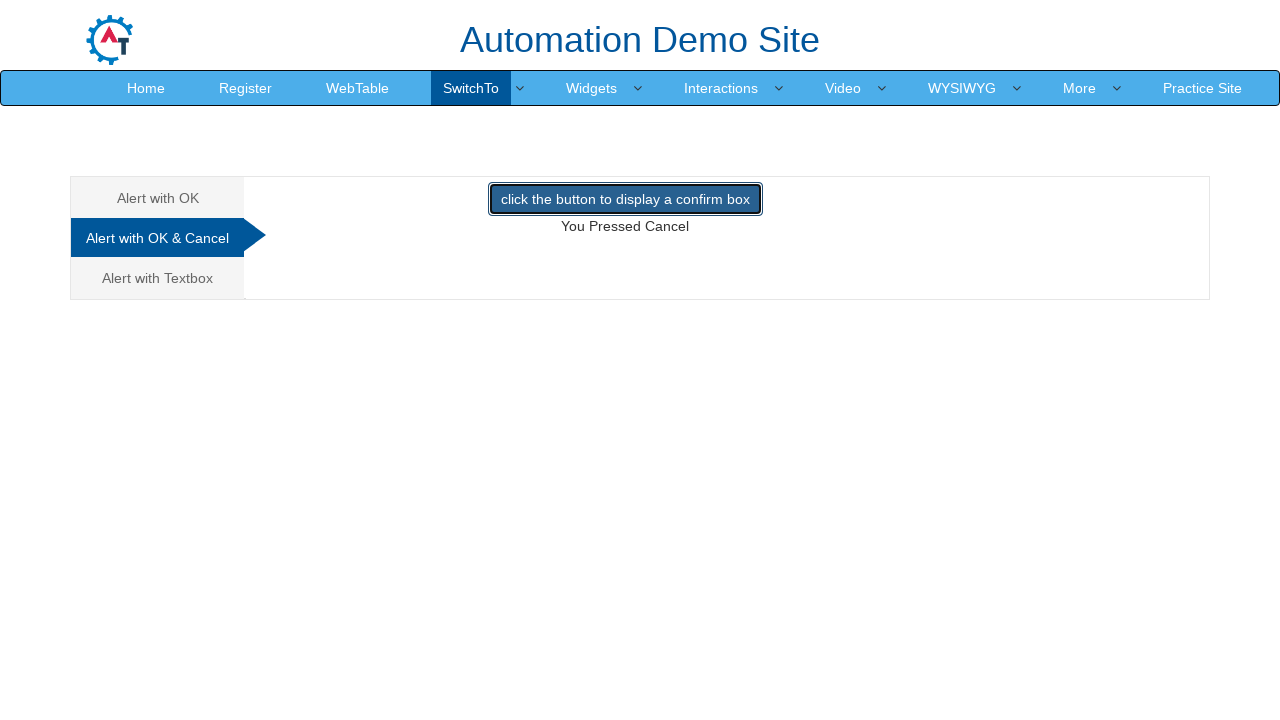

Clicked button to trigger alert and accepted it at (625, 199) on button.btn.btn-primary
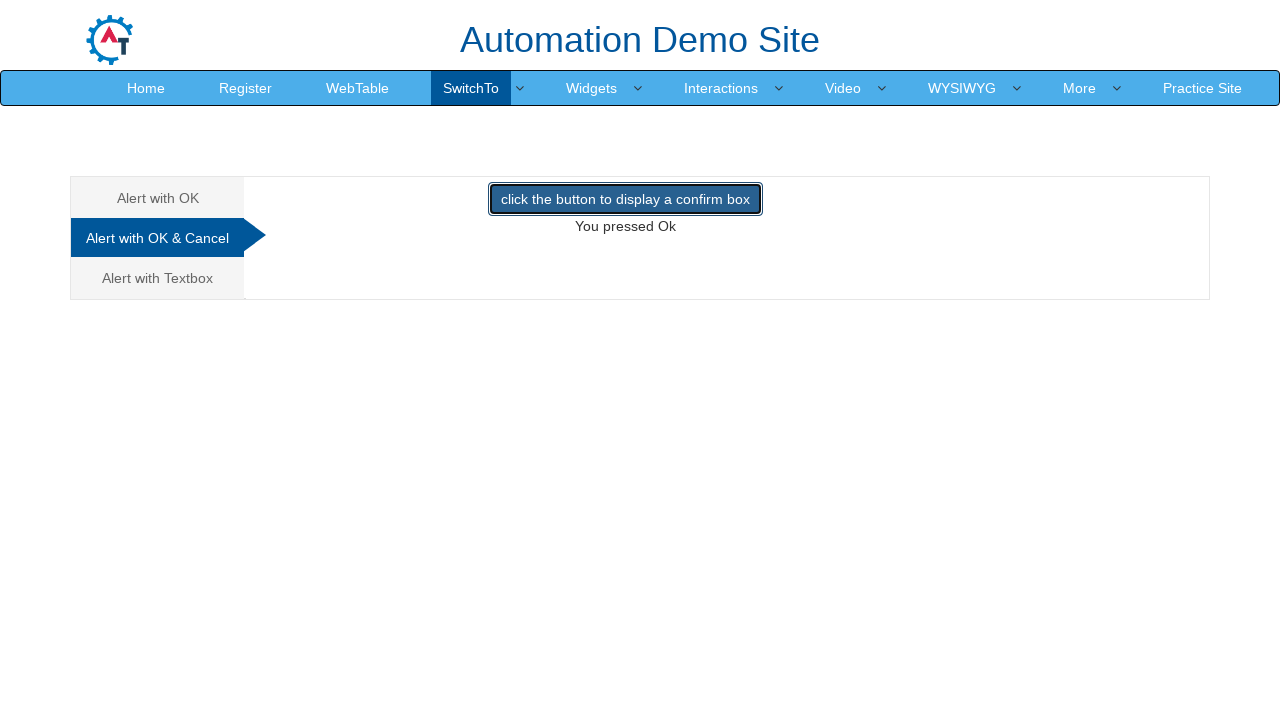

Result text element loaded and verified
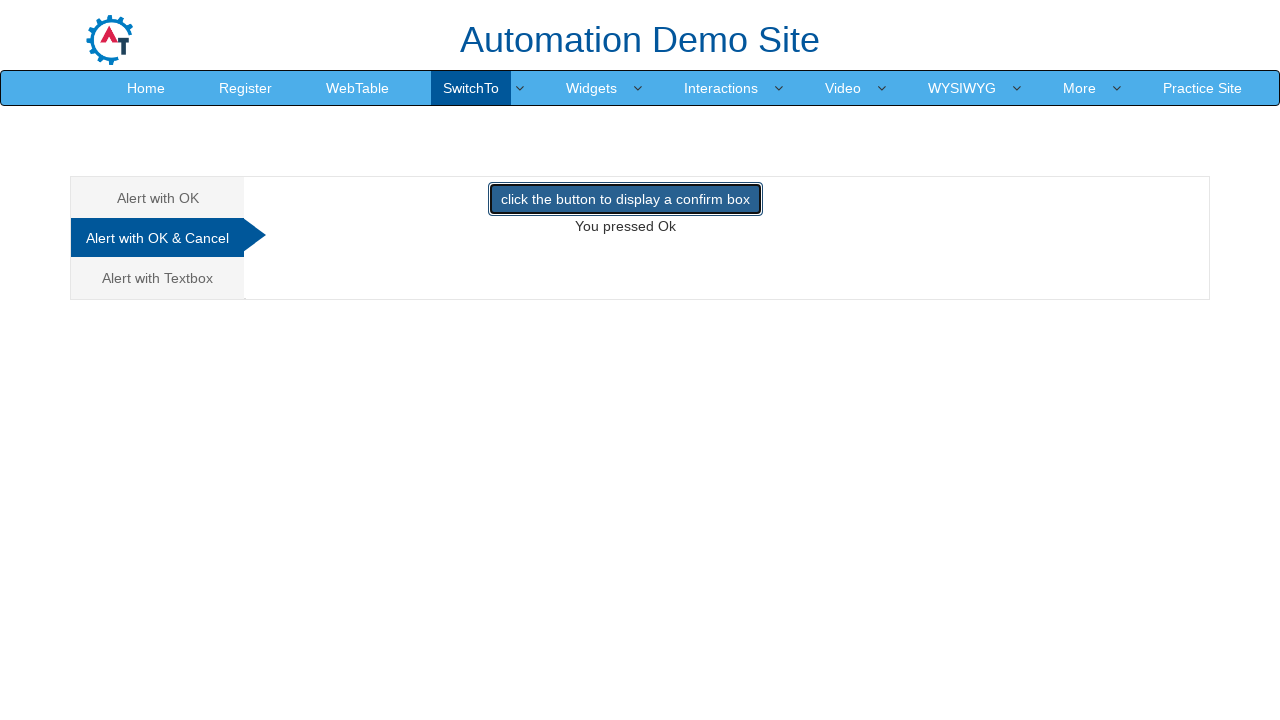

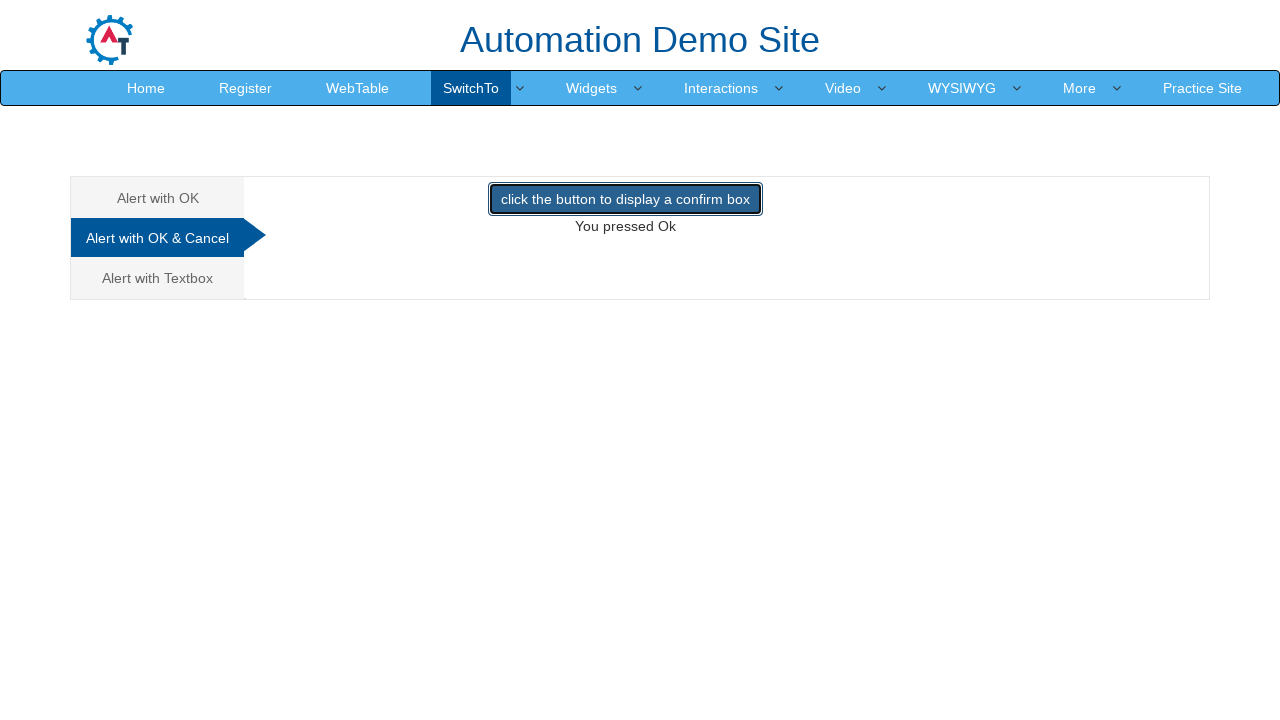